Tests form interaction by reading a hidden attribute value from an element, performing a mathematical calculation, filling in the answer, checking required checkboxes, and submitting the form.

Starting URL: http://suninjuly.github.io/get_attribute.html

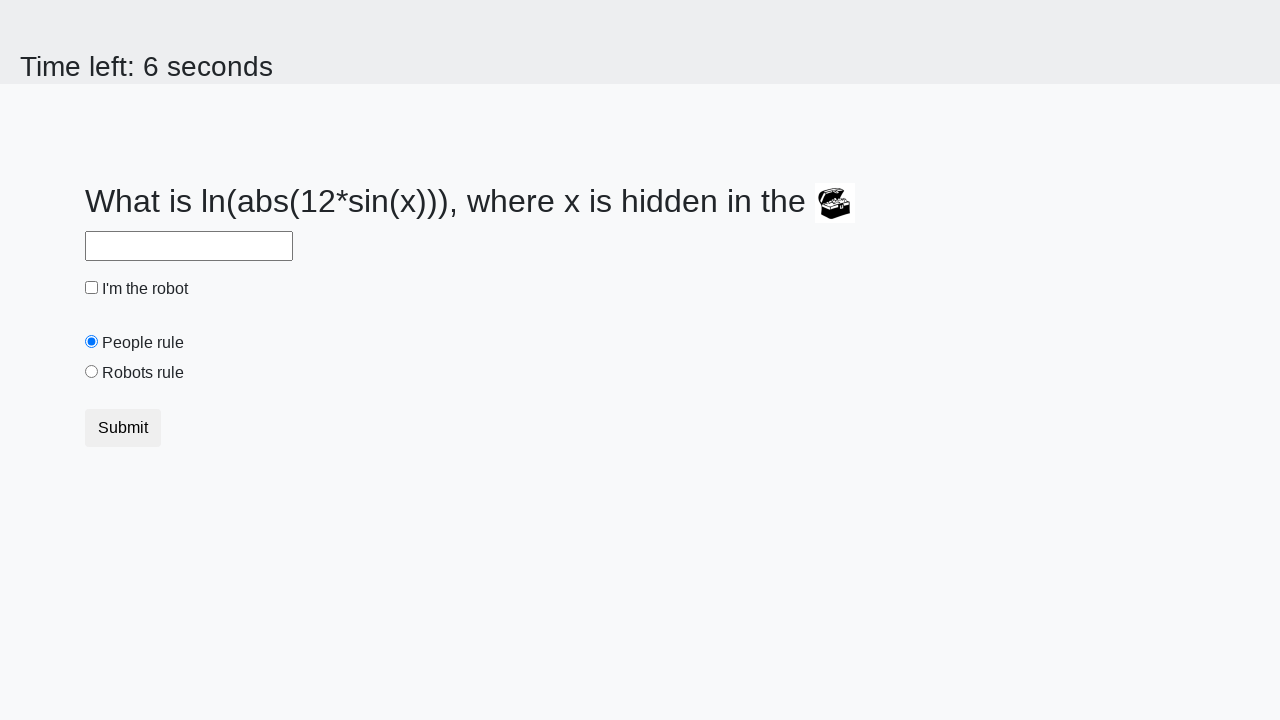

Located treasure element
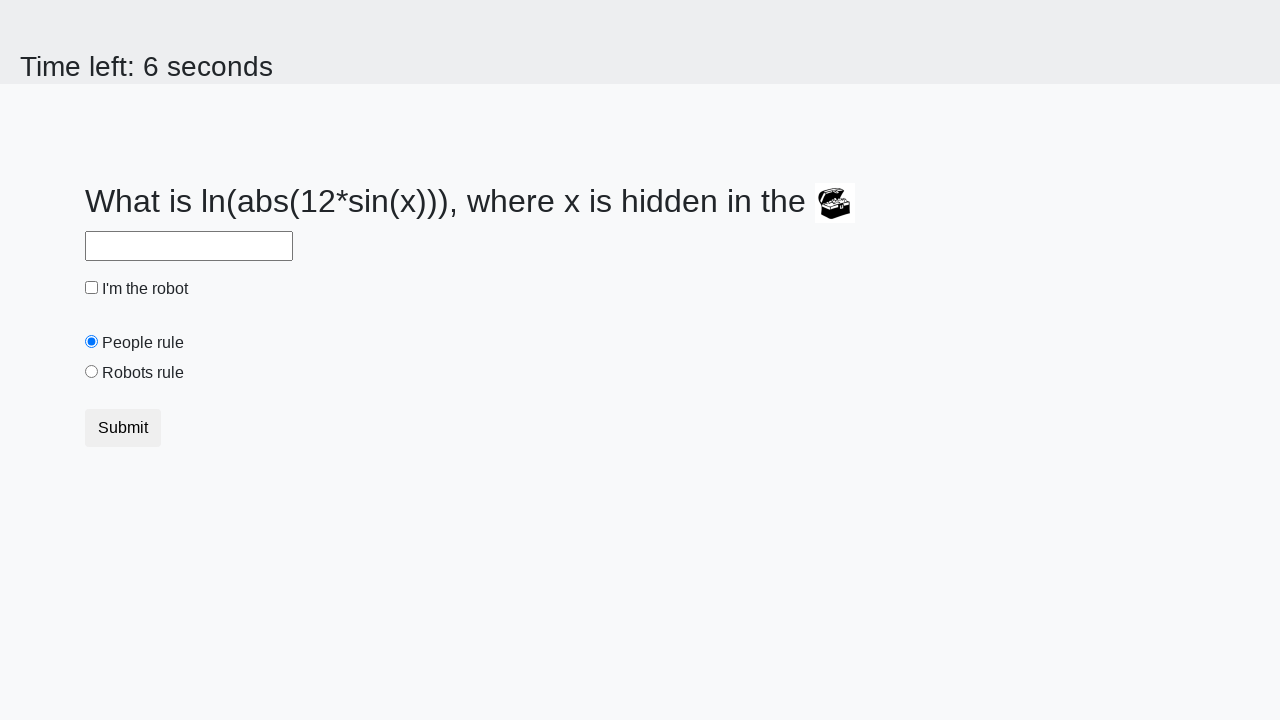

Retrieved hidden attribute value: 66
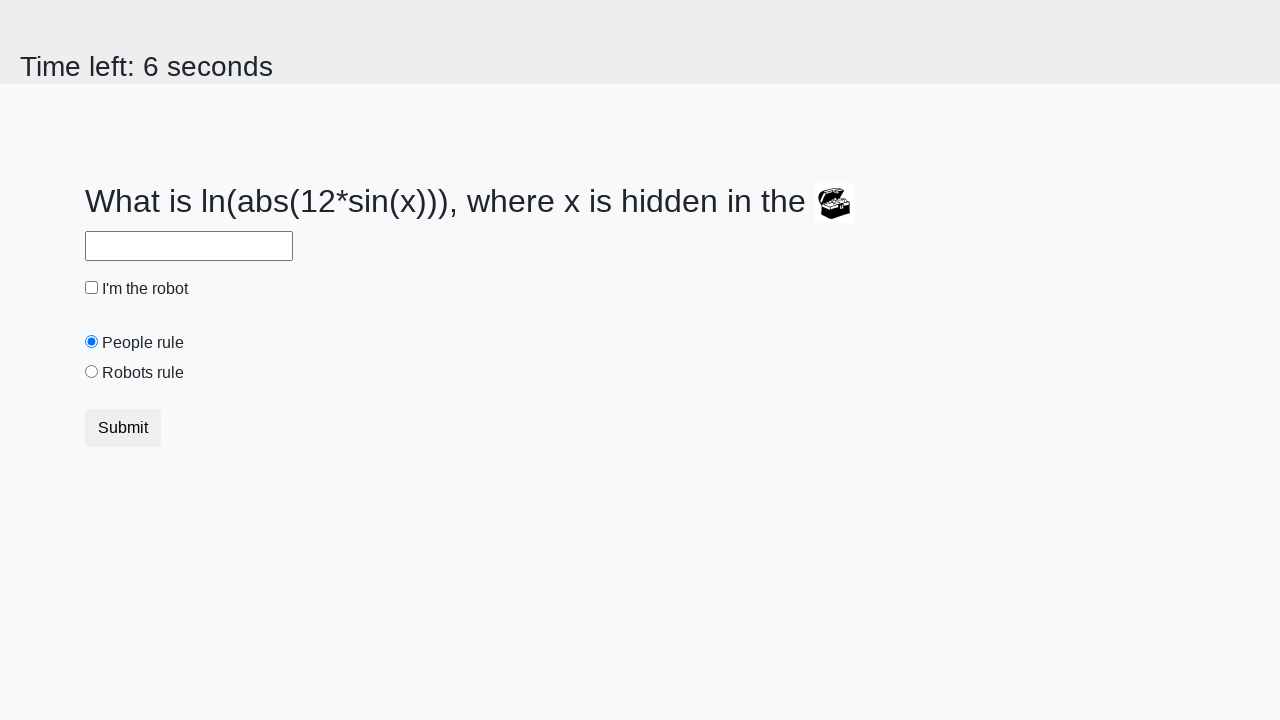

Calculated answer using mathematical formula: -1.1437754163880314
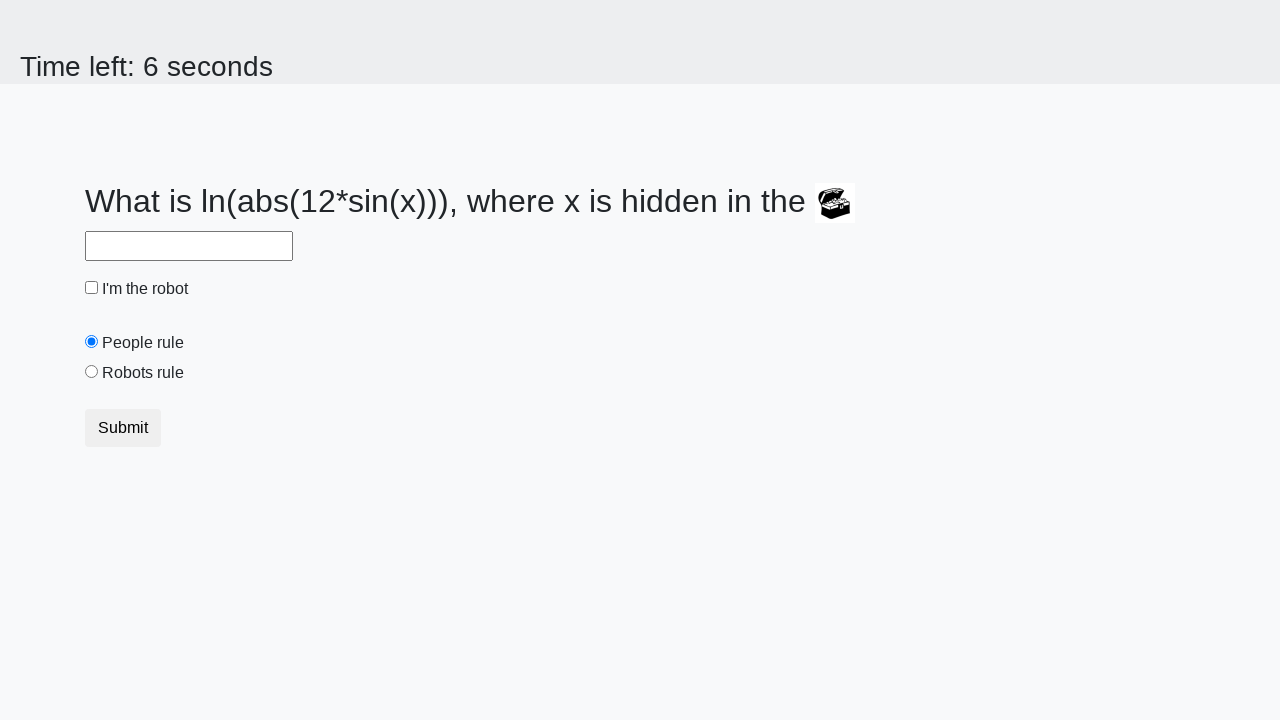

Filled answer field with calculated value: -1.1437754163880314 on #answer
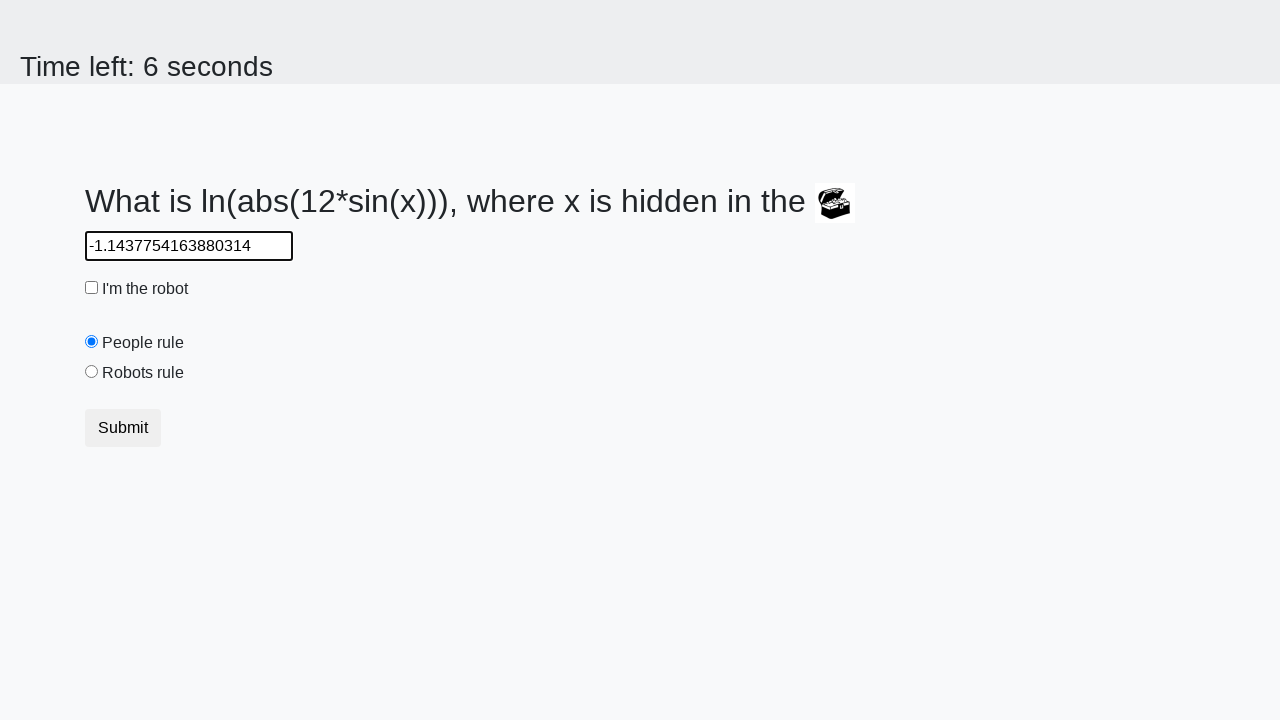

Clicked robot checkbox at (92, 288) on #robotCheckbox
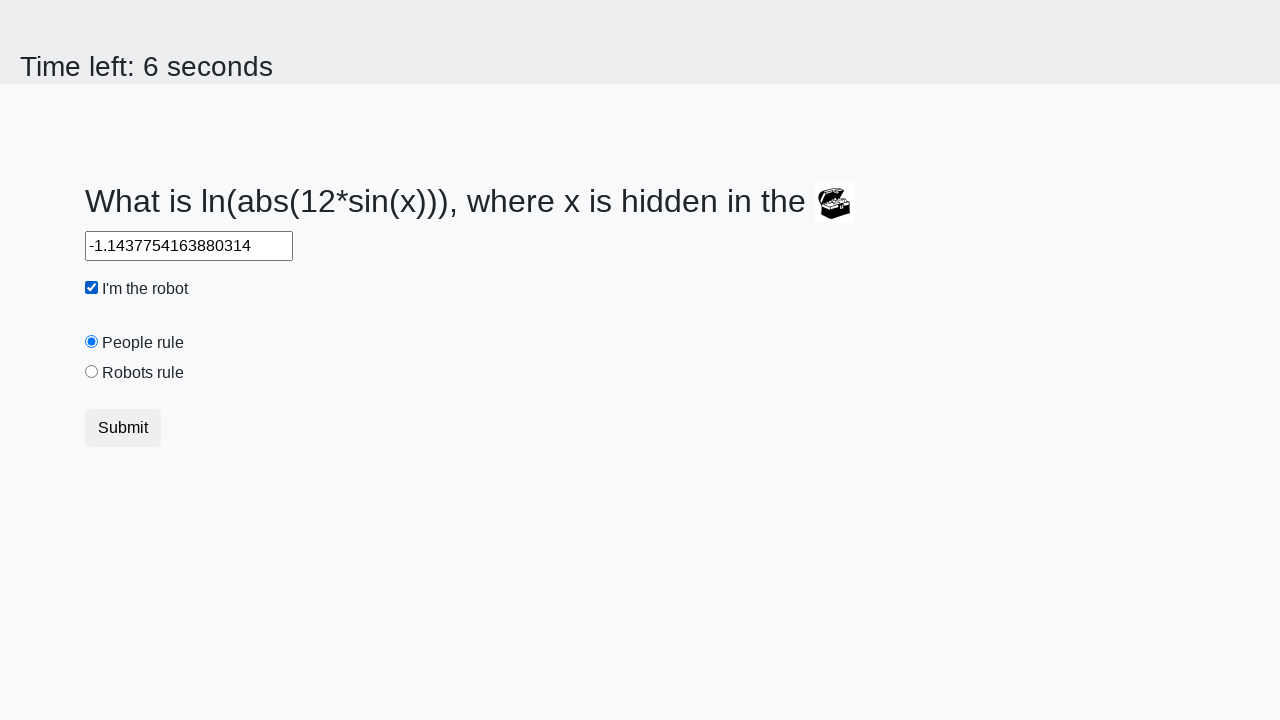

Clicked robots rule checkbox at (92, 372) on #robotsRule
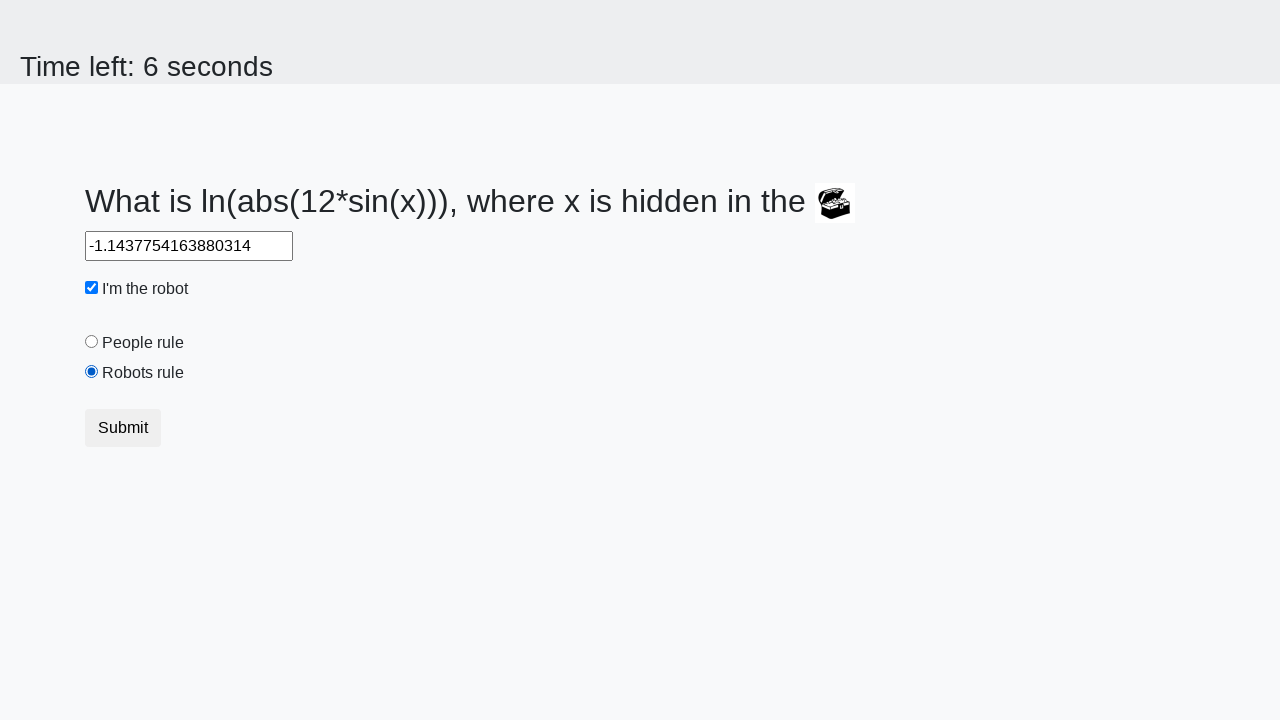

Clicked submit button at (123, 428) on .btn
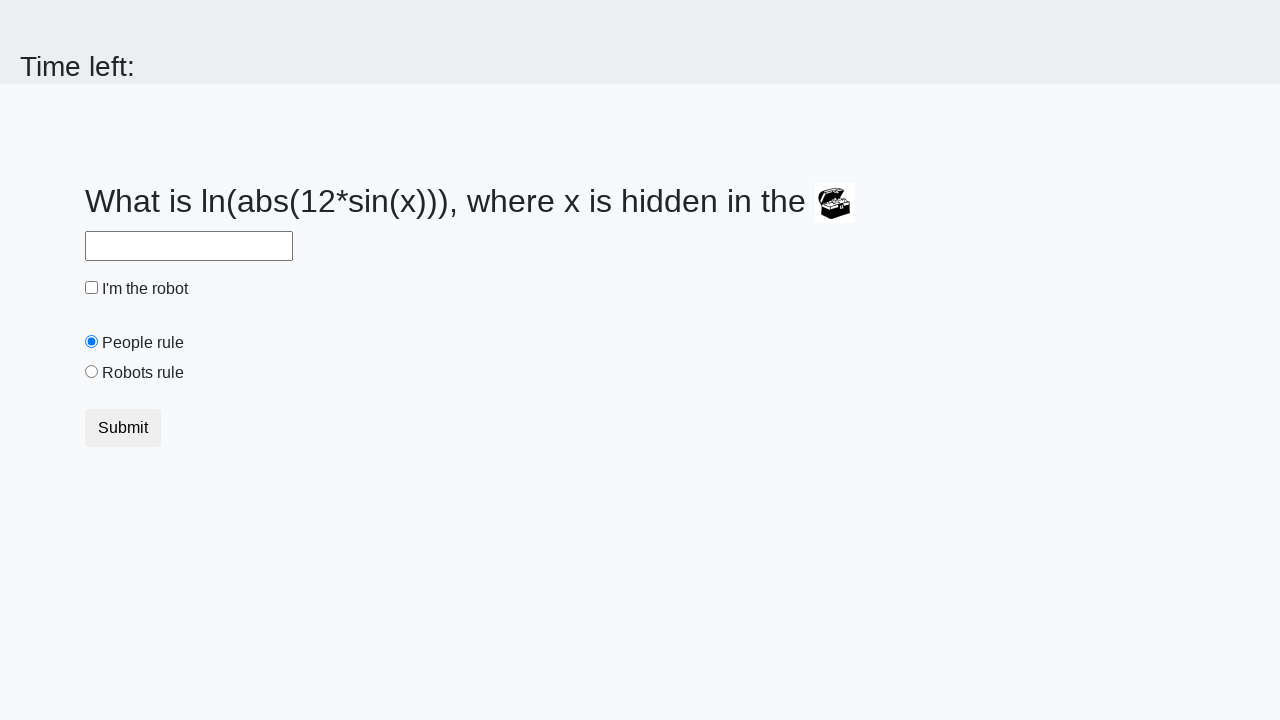

Waited 2 seconds for form processing
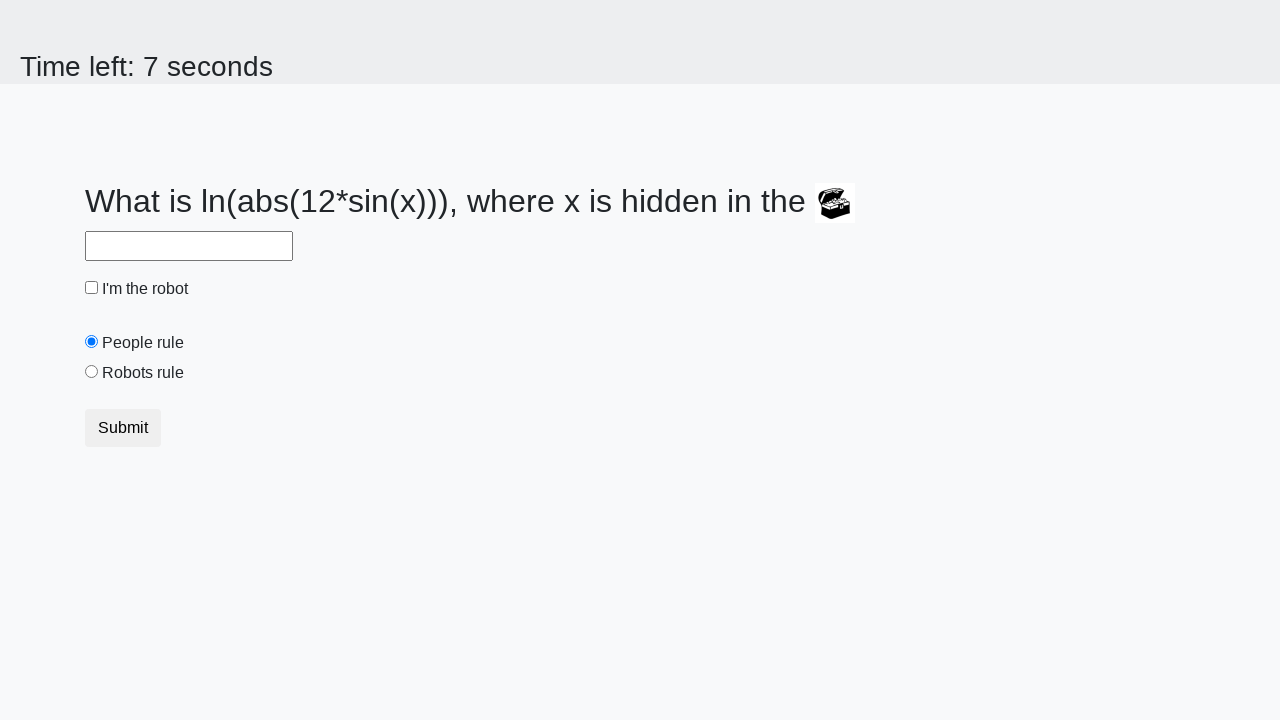

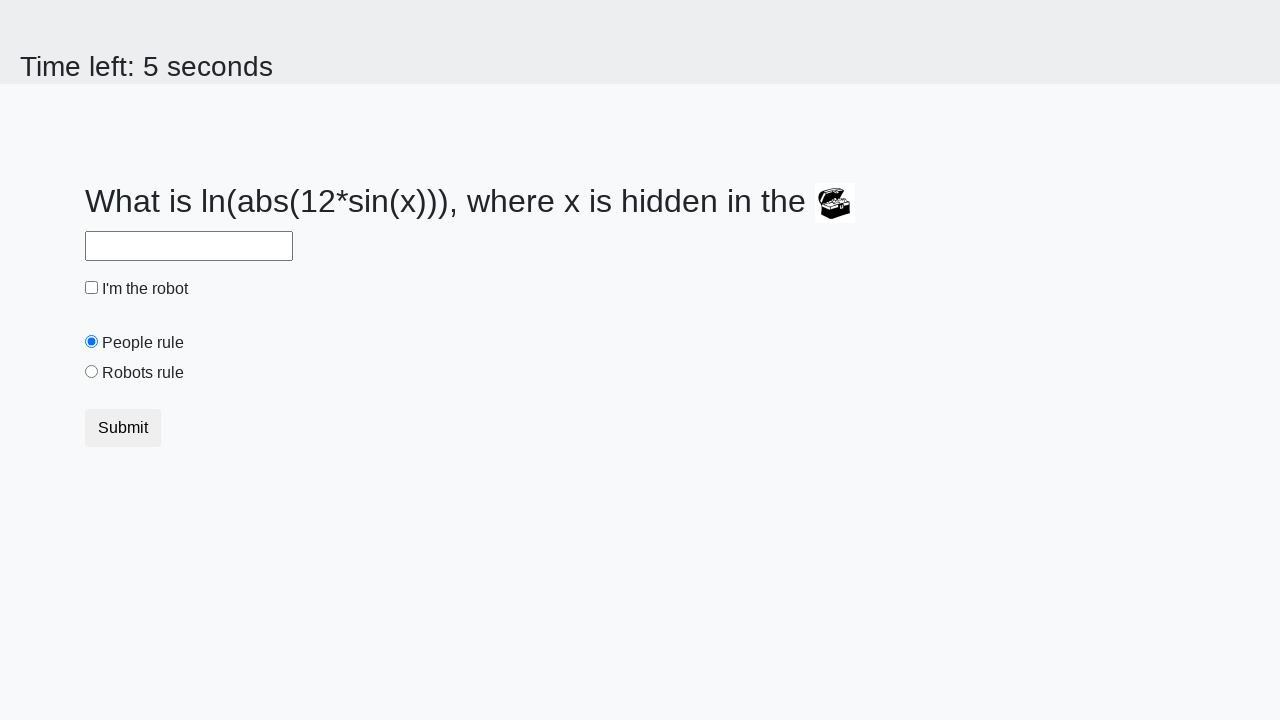